Simple test that navigates to the Training Support website and maximizes the browser window to verify the site loads correctly.

Starting URL: https://www.training-support.net

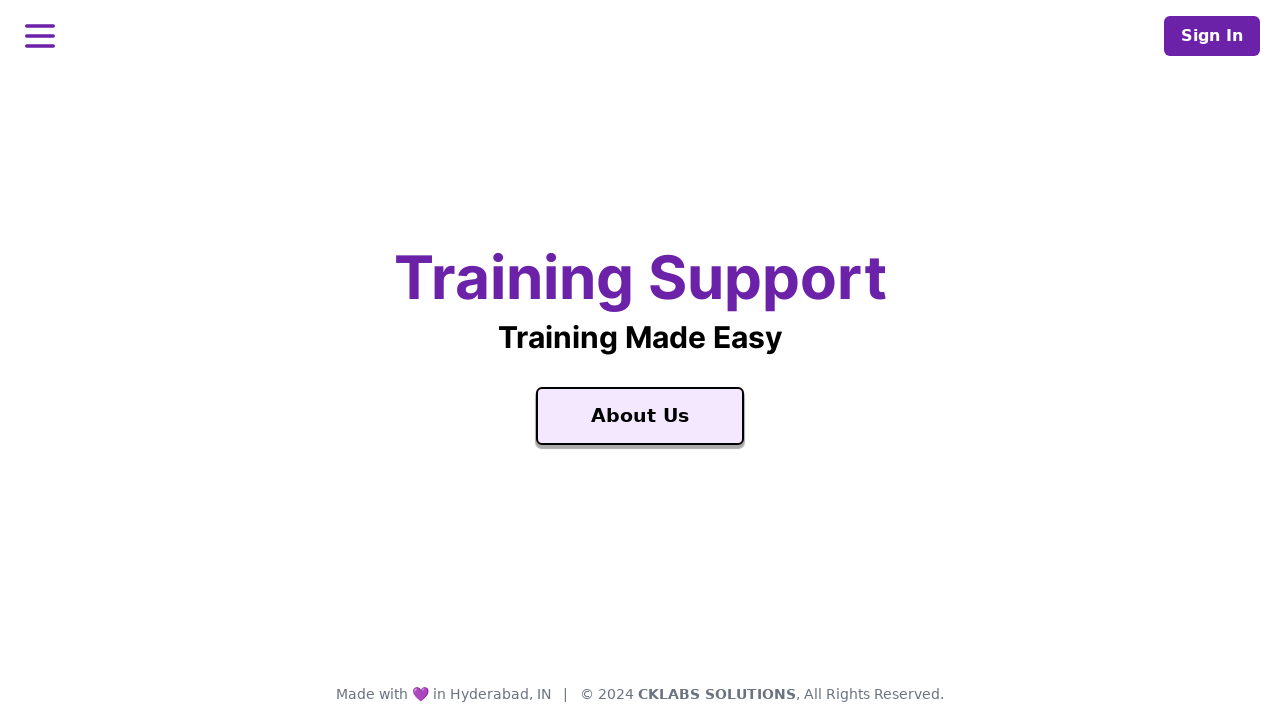

Set viewport size to 1920x1080 to maximize browser window
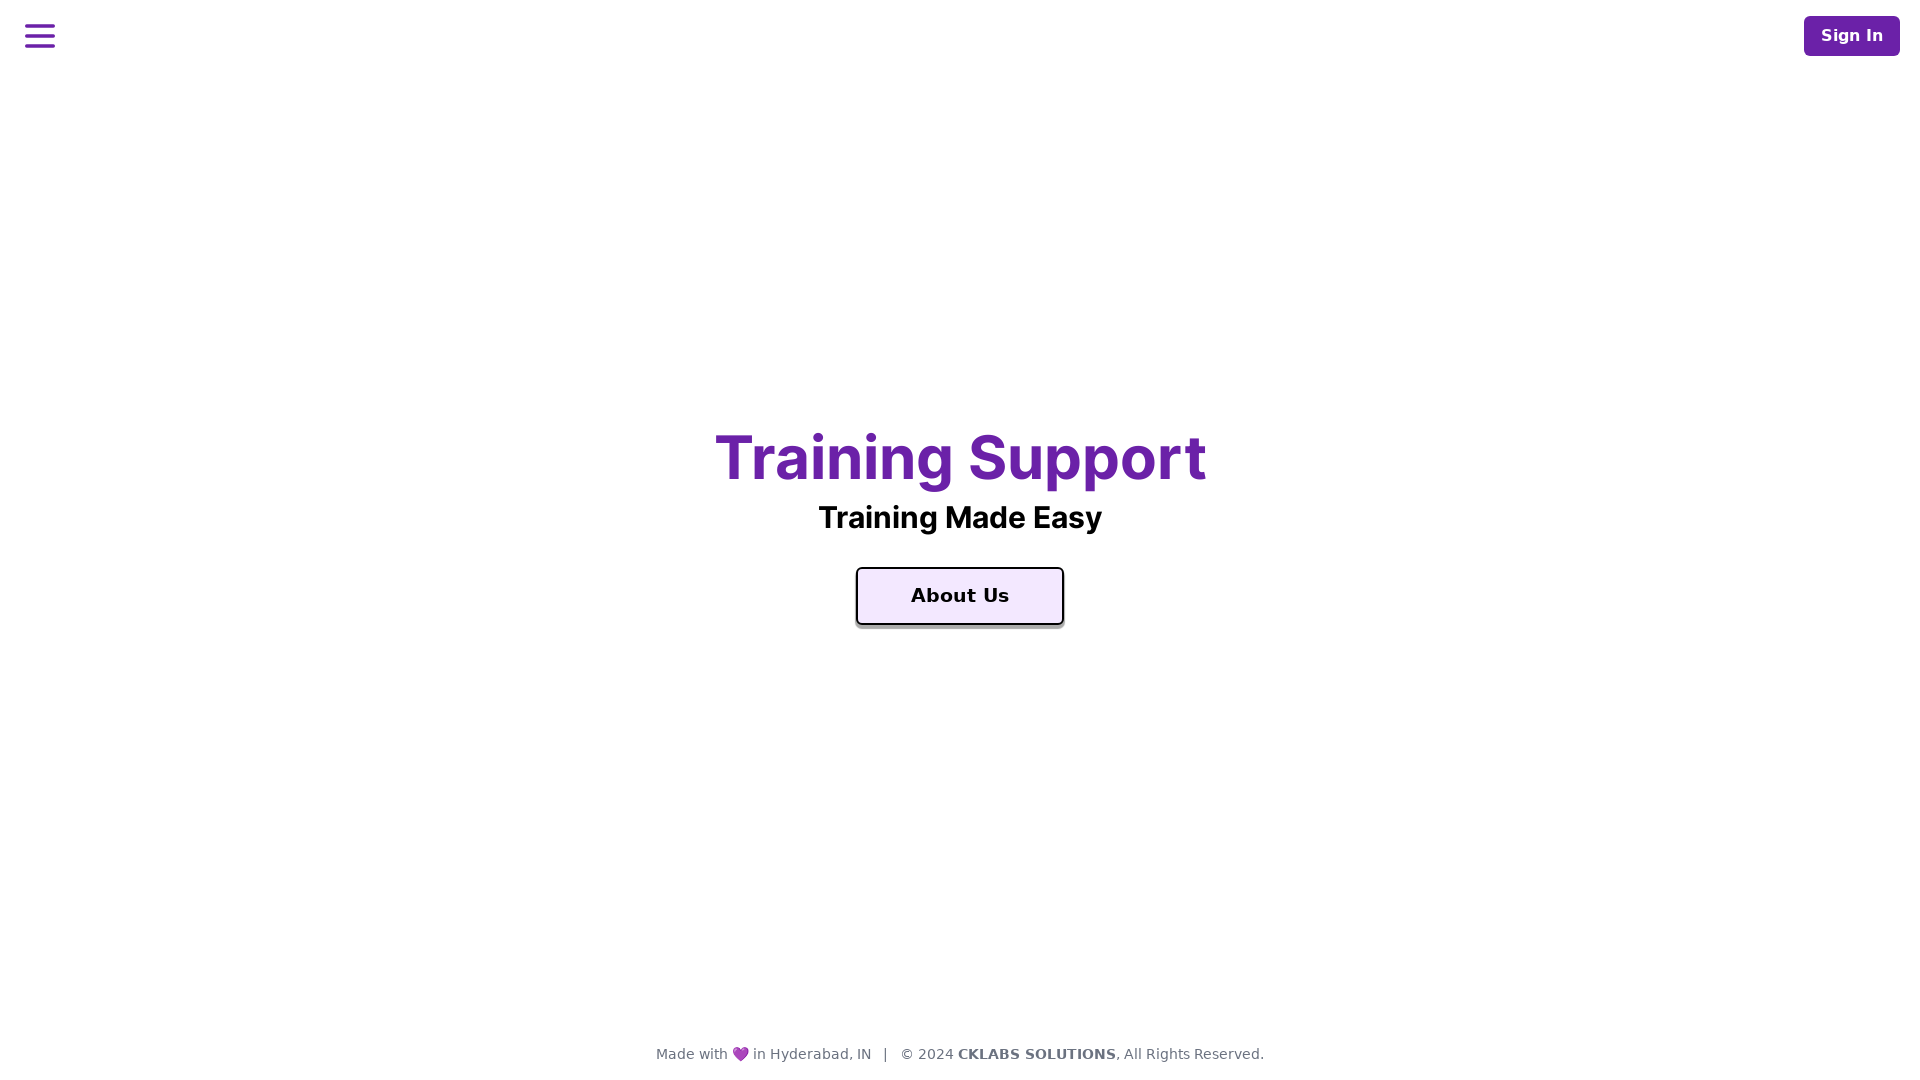

Training Support website loaded and DOM content ready
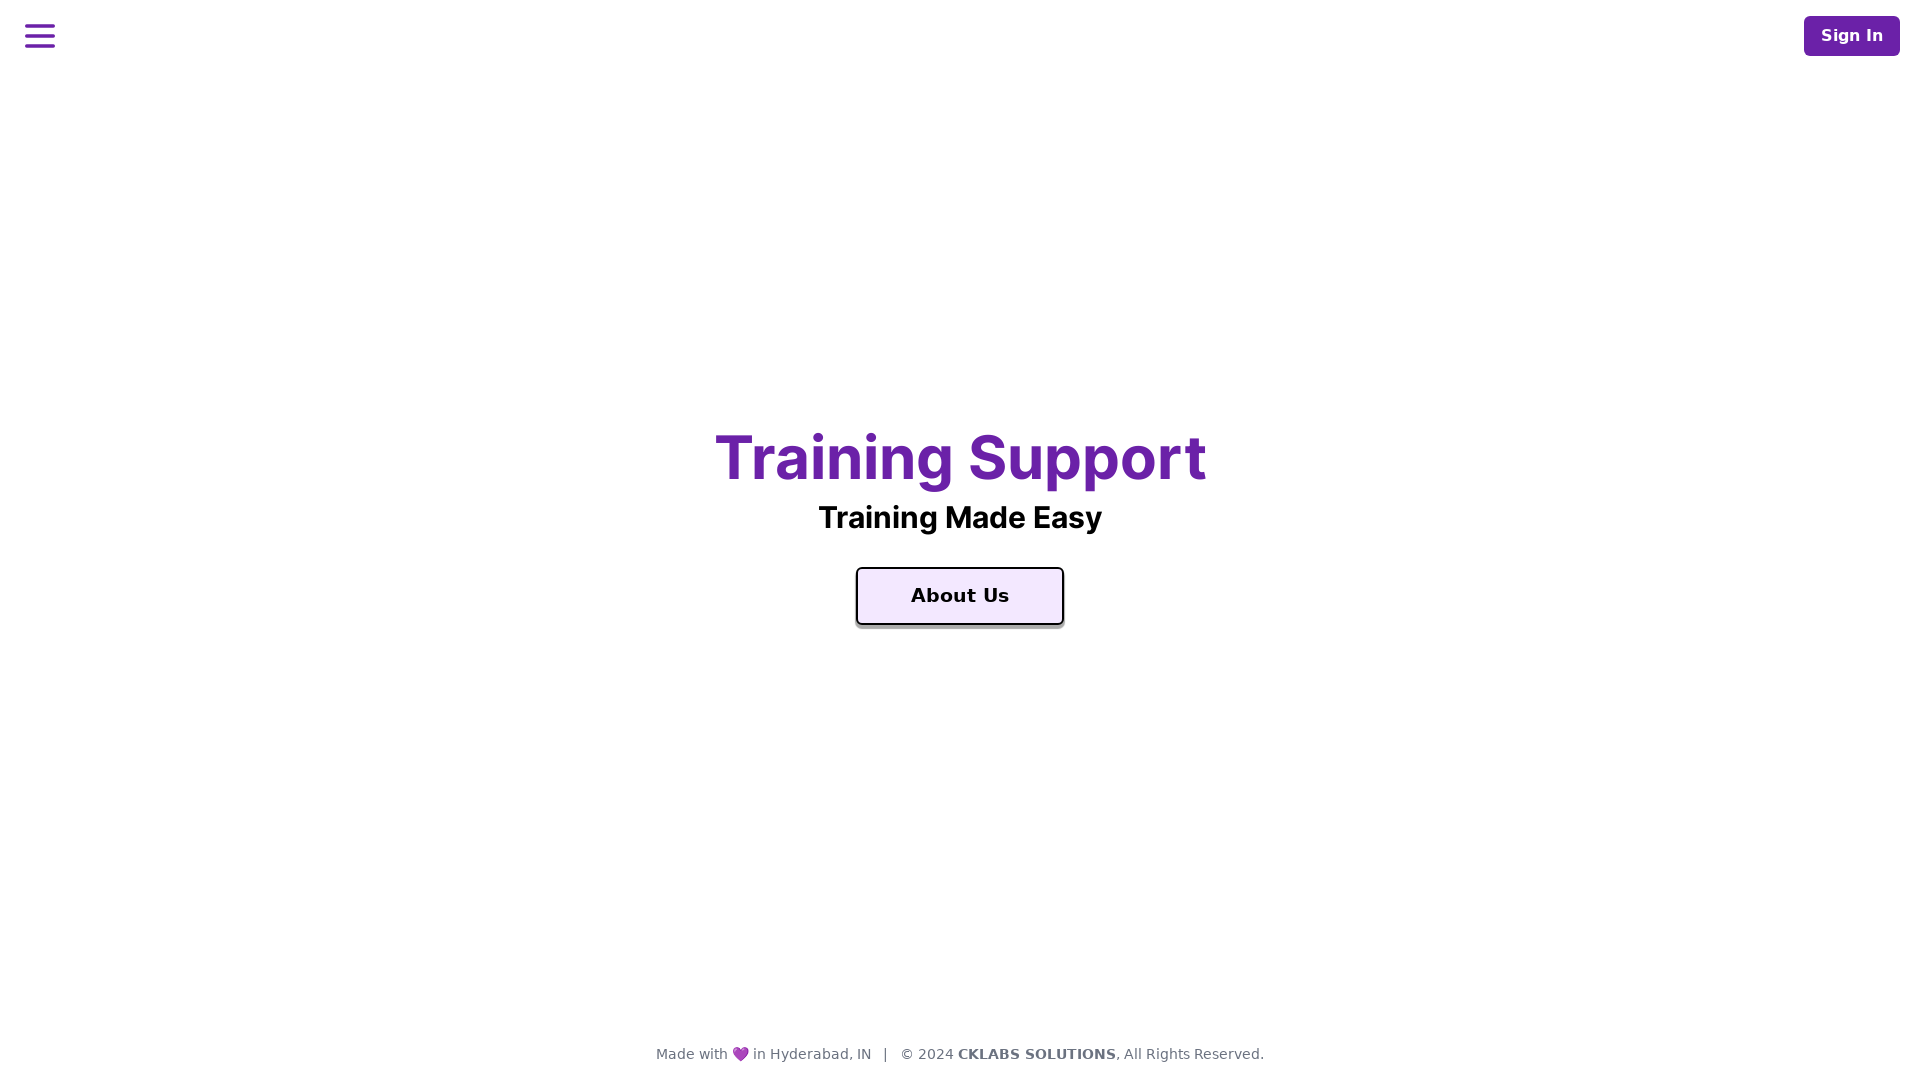

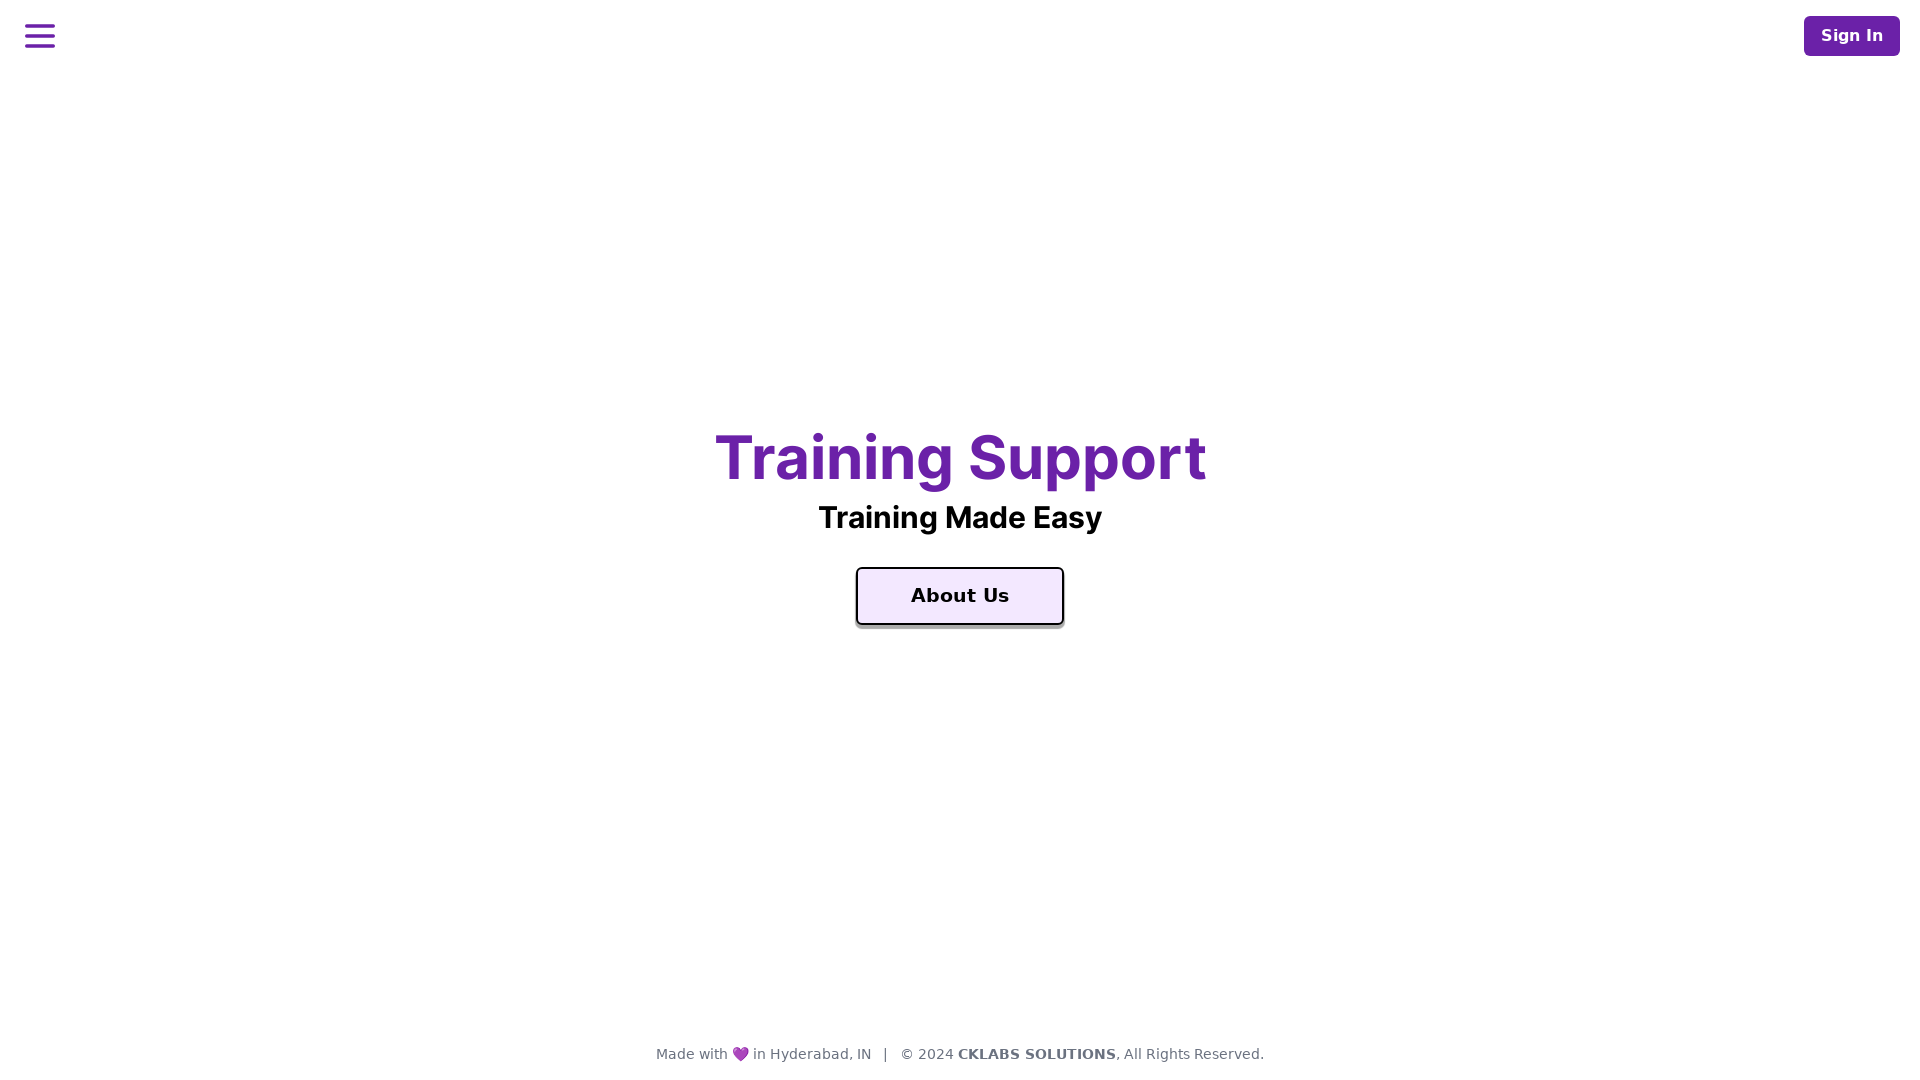